Navigates to a test automation practice page and interacts with a country dropdown to retrieve all available options

Starting URL: https://testautomationpractice.blogspot.com/

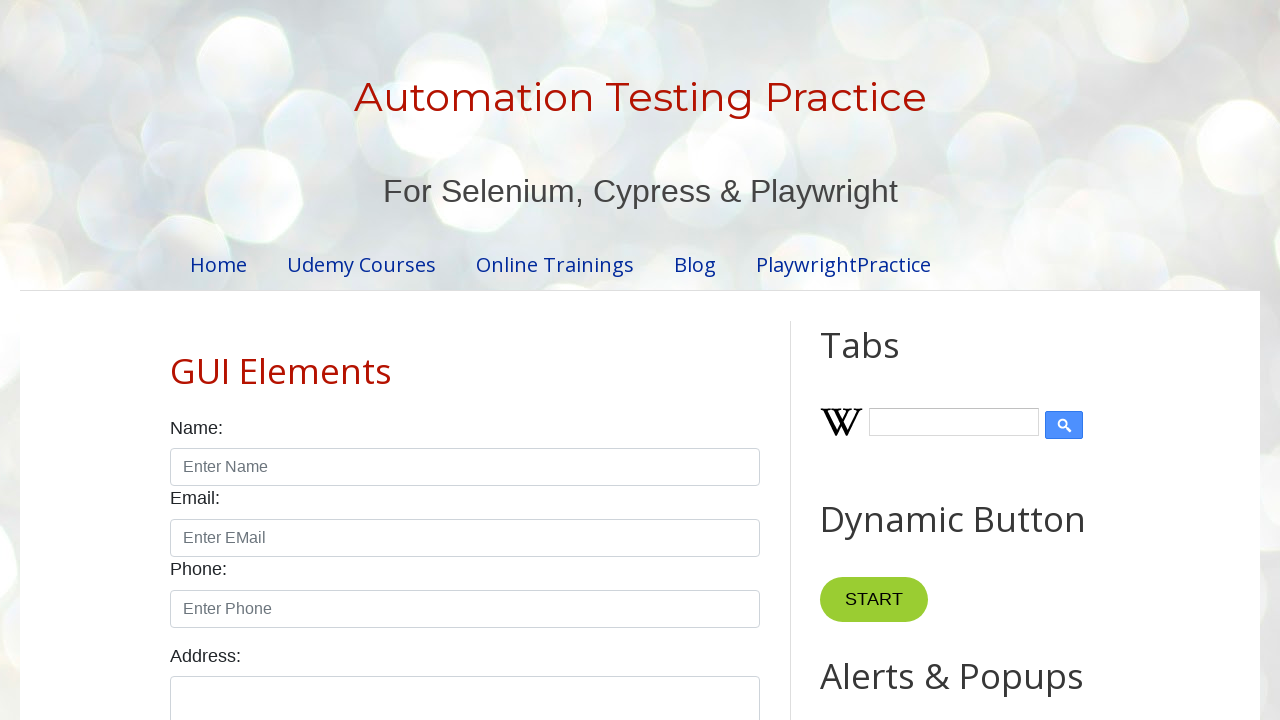

Navigated to test automation practice page
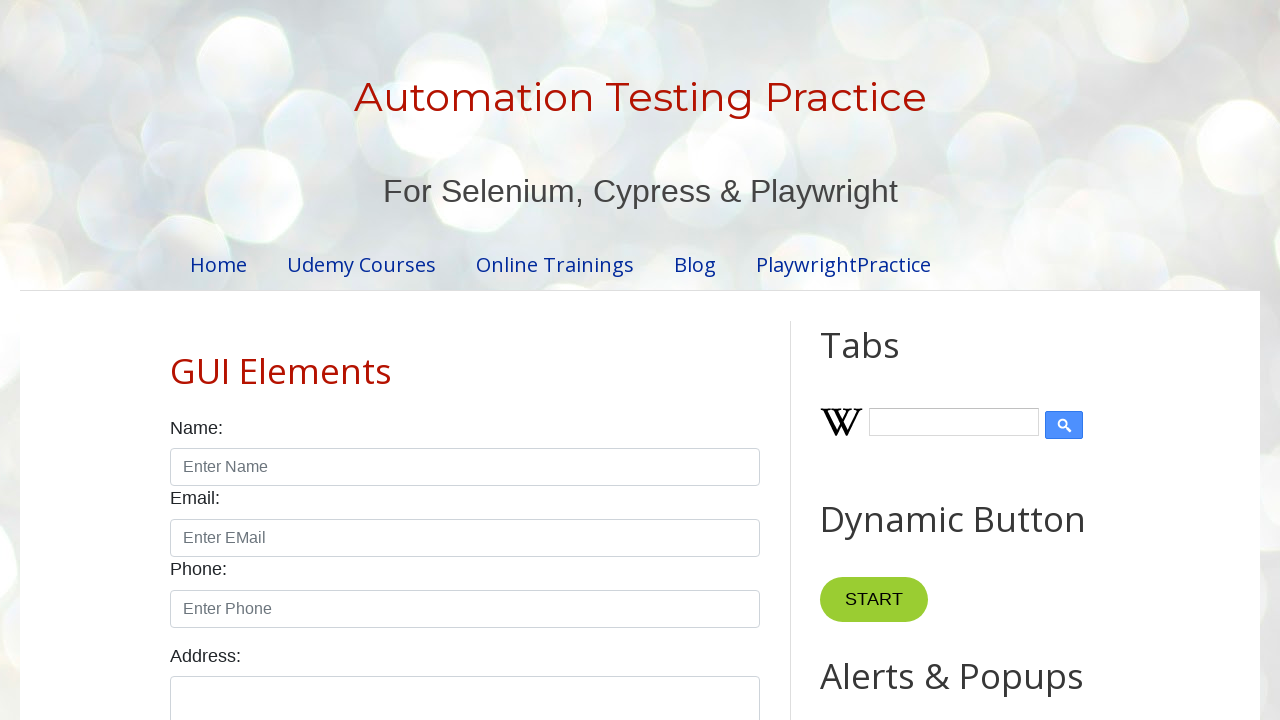

Located the country dropdown element
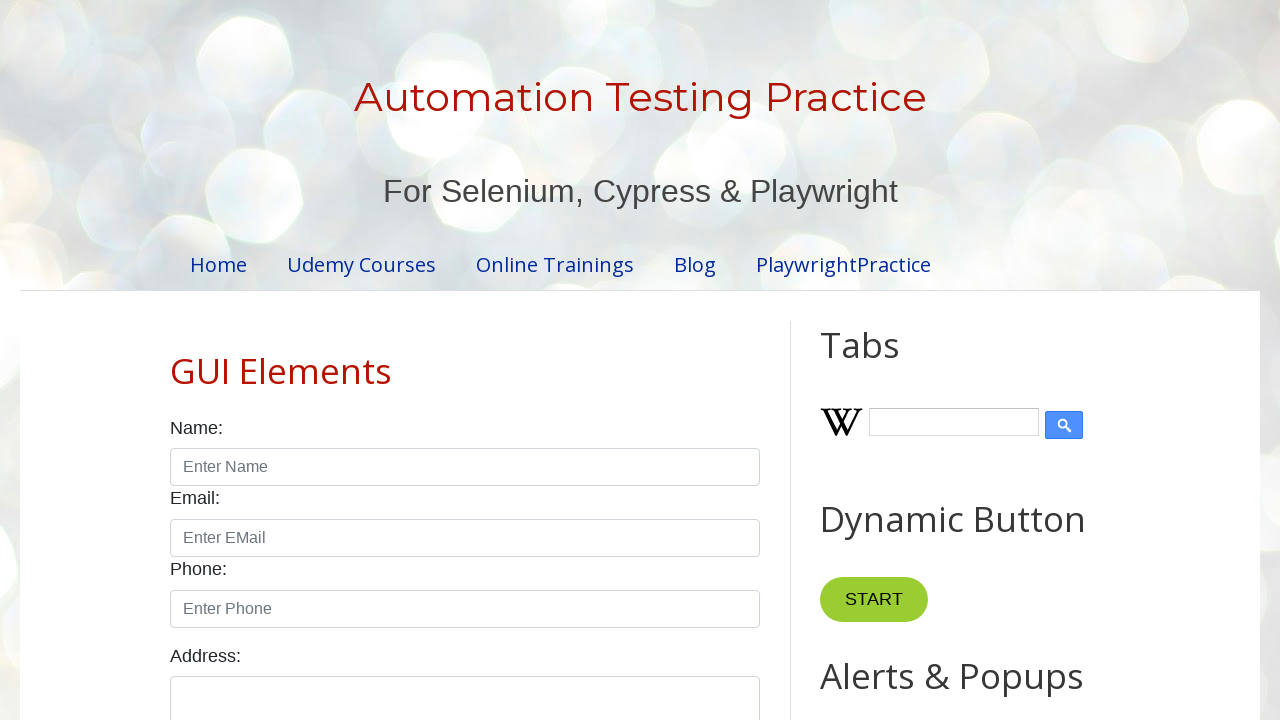

Retrieved all dropdown options
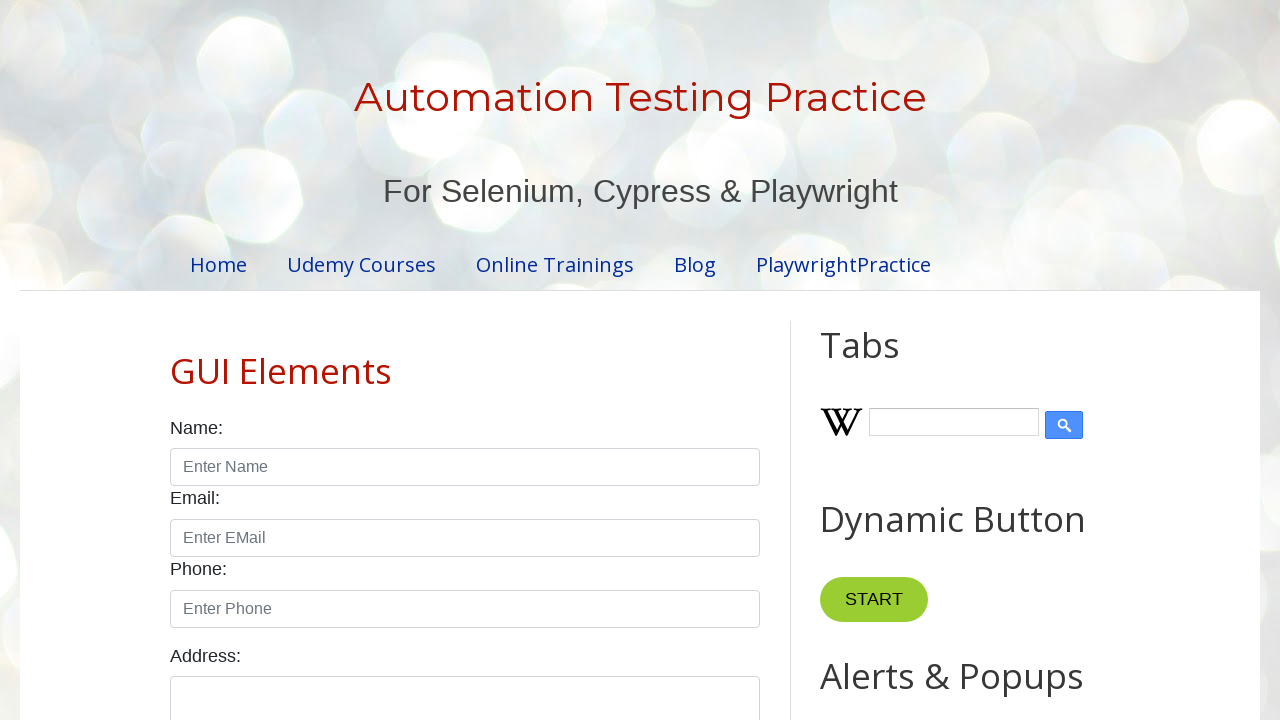

Total options found: 10
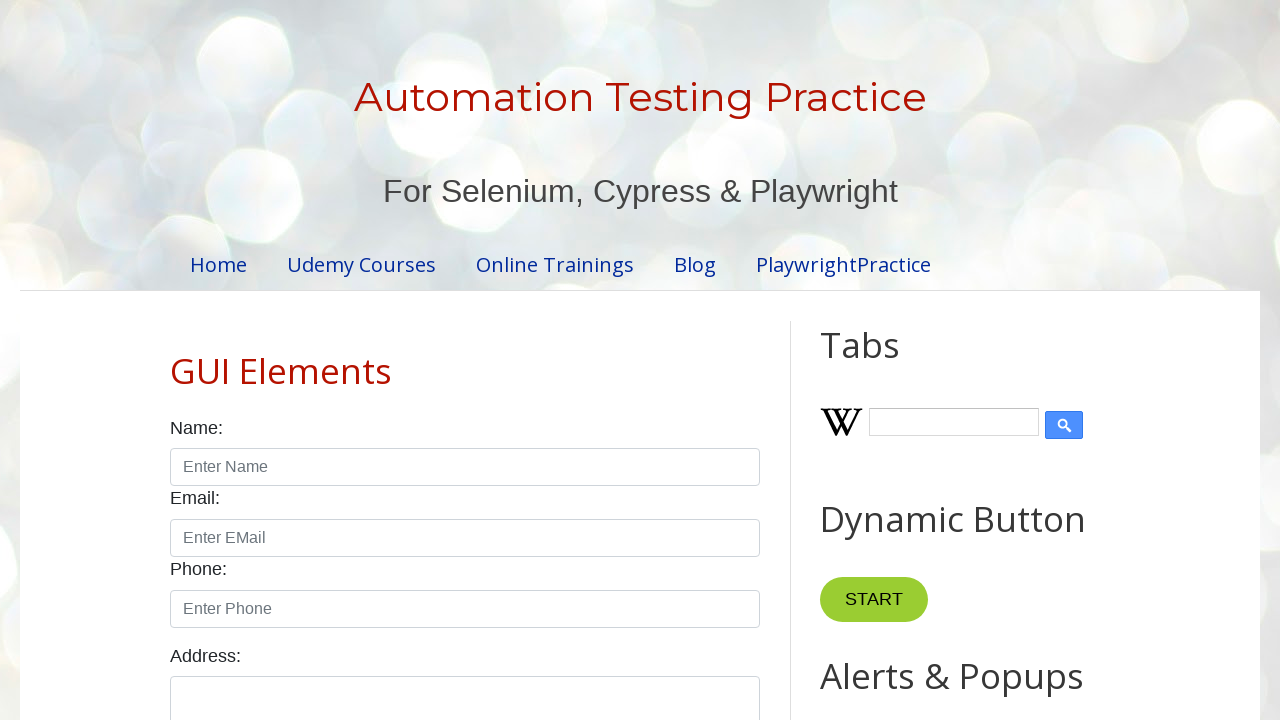

Retrieved option text: 
        United States
      
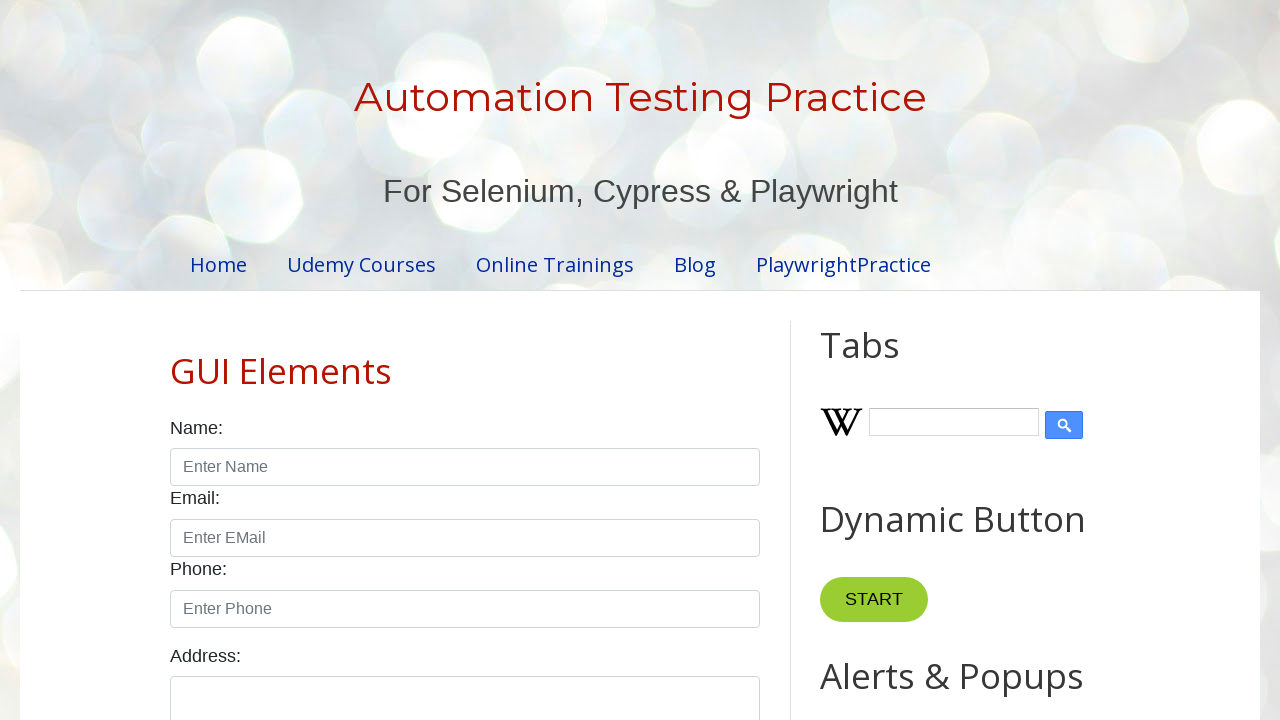

Retrieved option text: 
        Canada
      
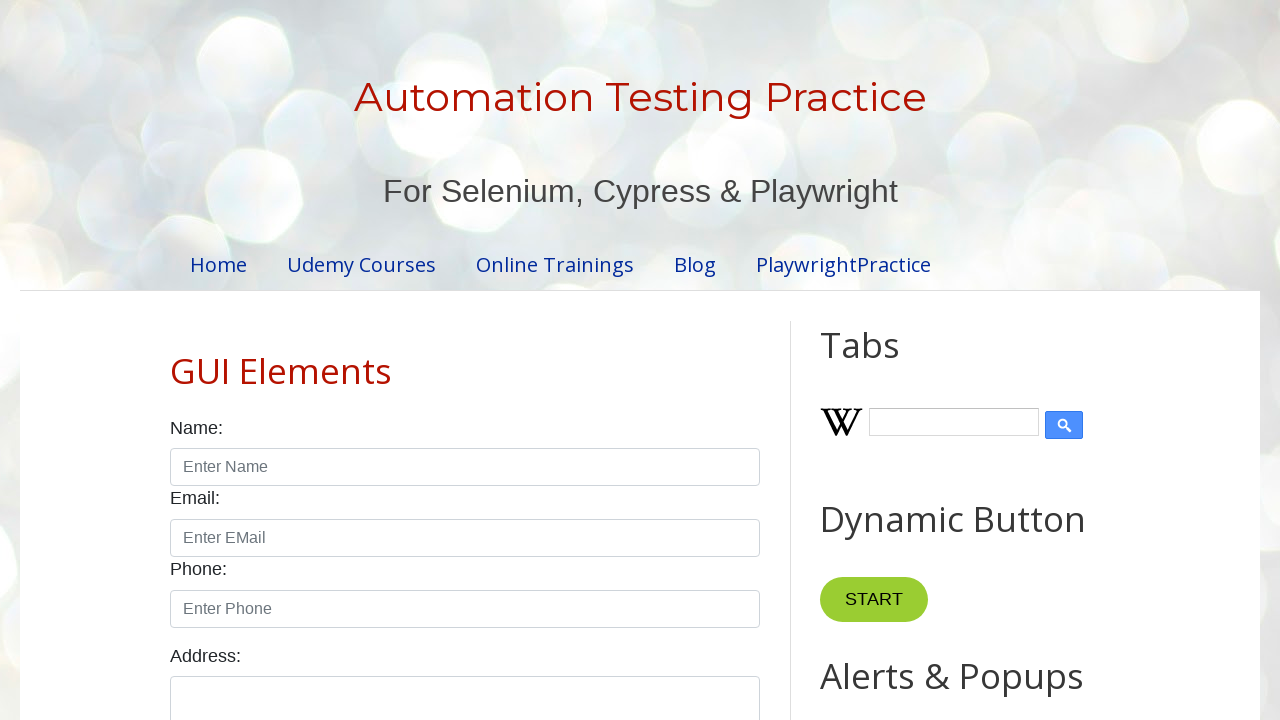

Retrieved option text: 
        United Kingdom
      
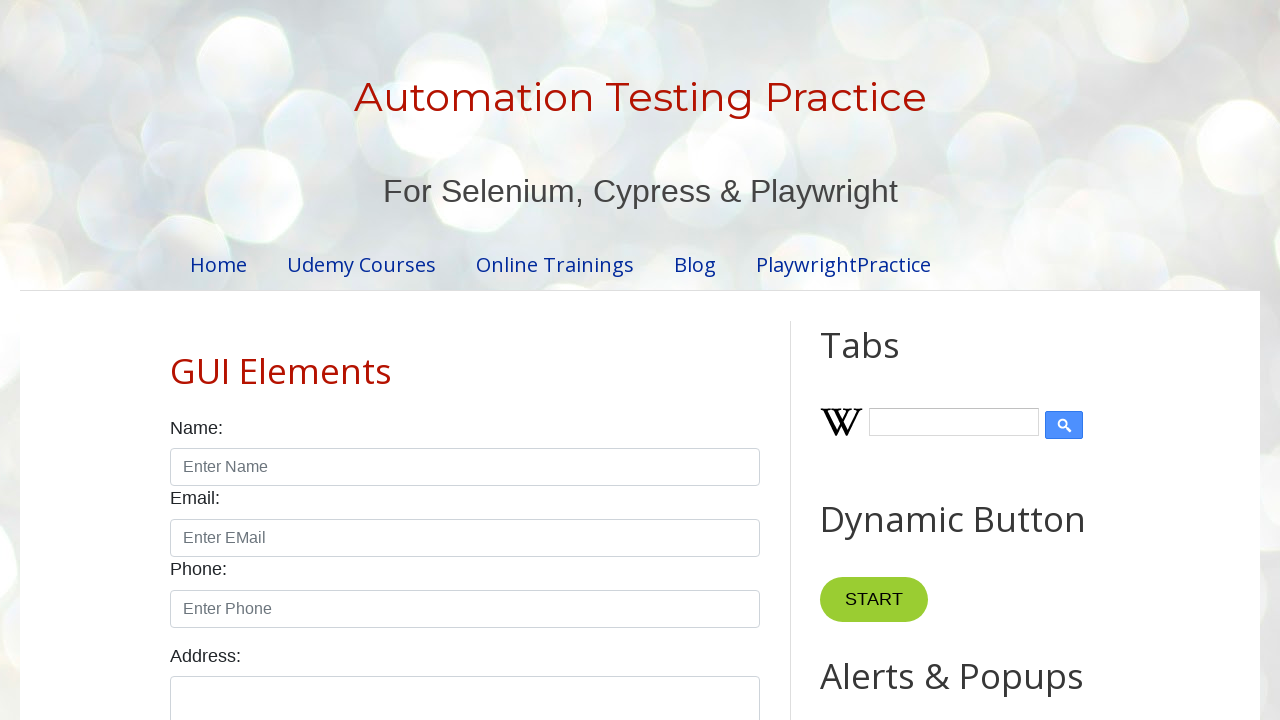

Retrieved option text: 
        Germany
      
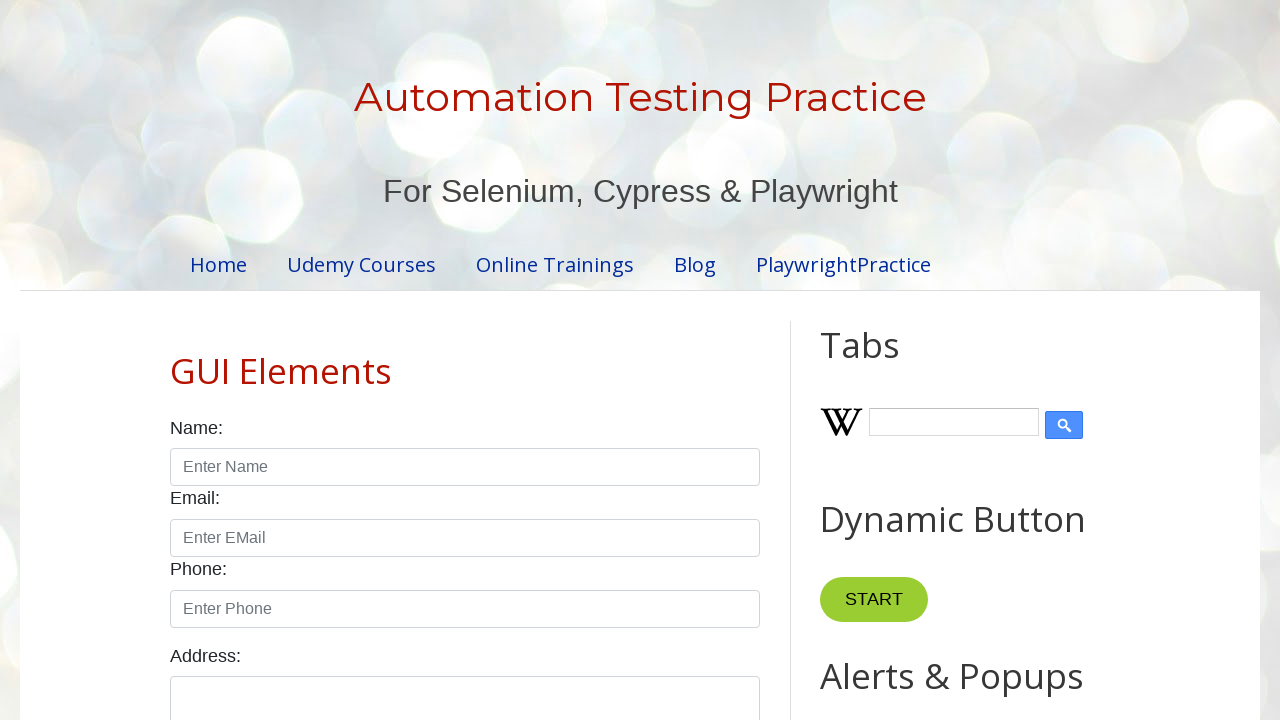

Retrieved option text: 
        France
      
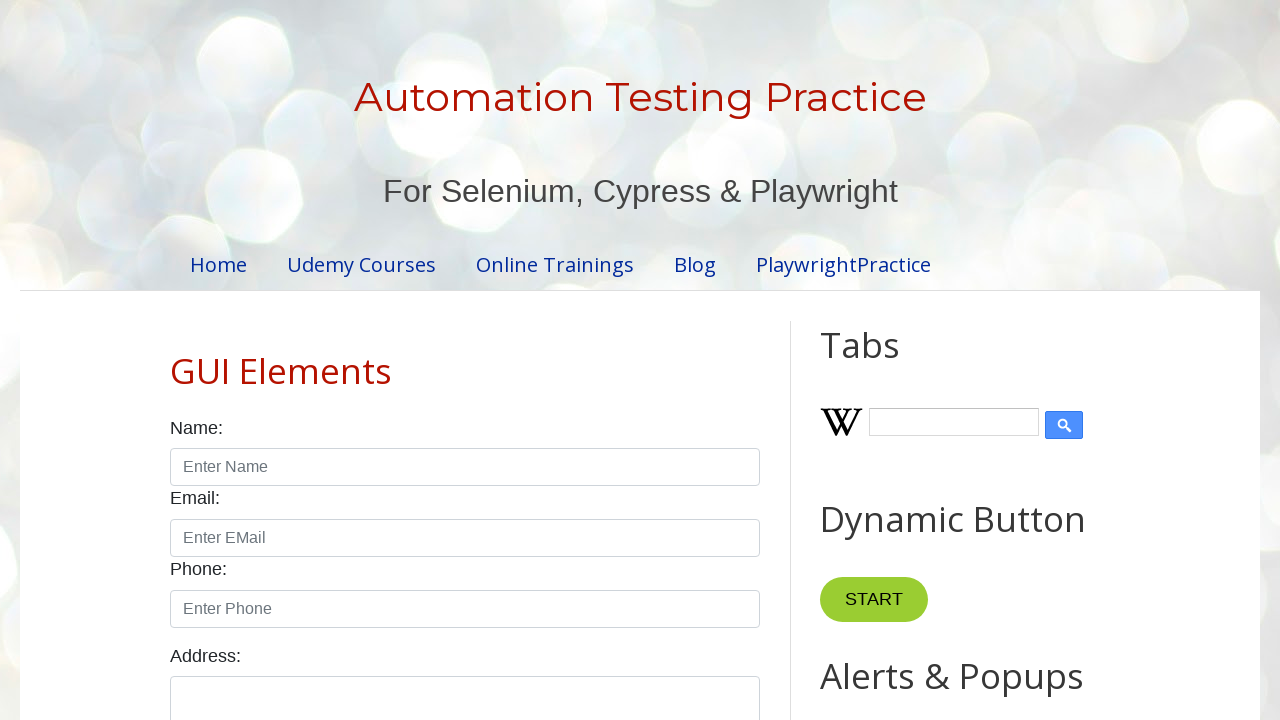

Retrieved option text: 
        Australia
      
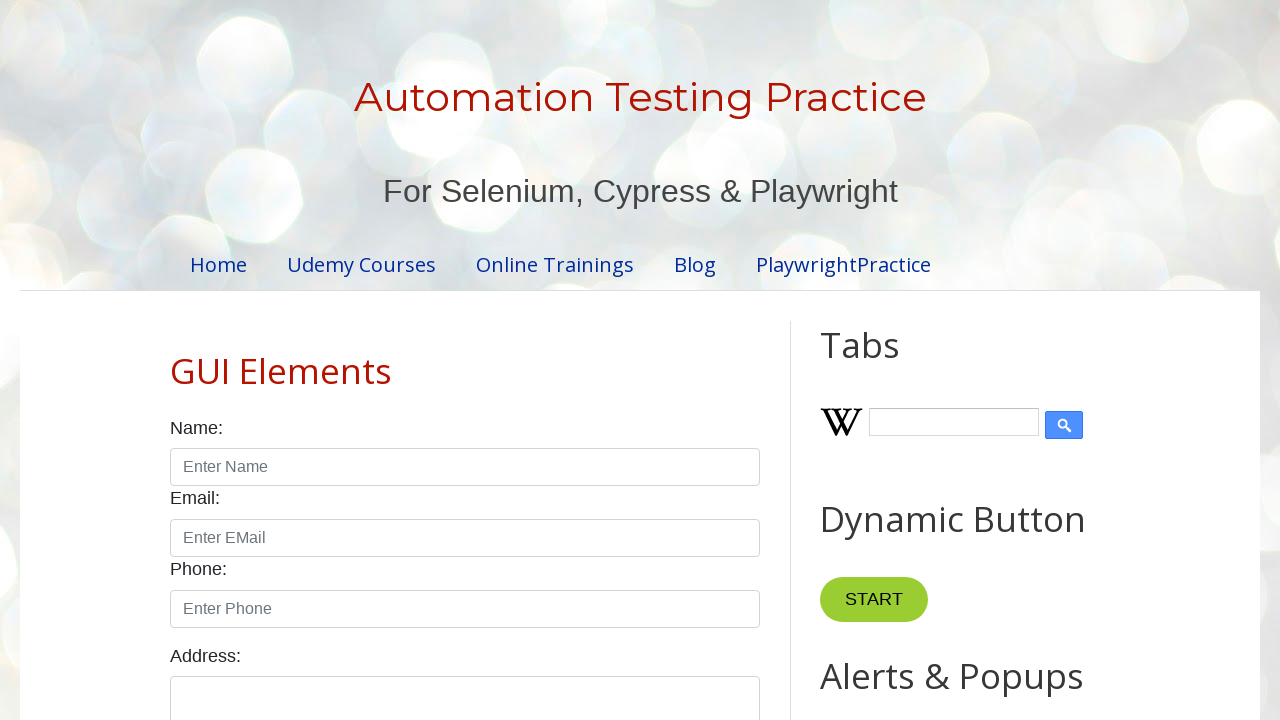

Retrieved option text: 
        Japan
      
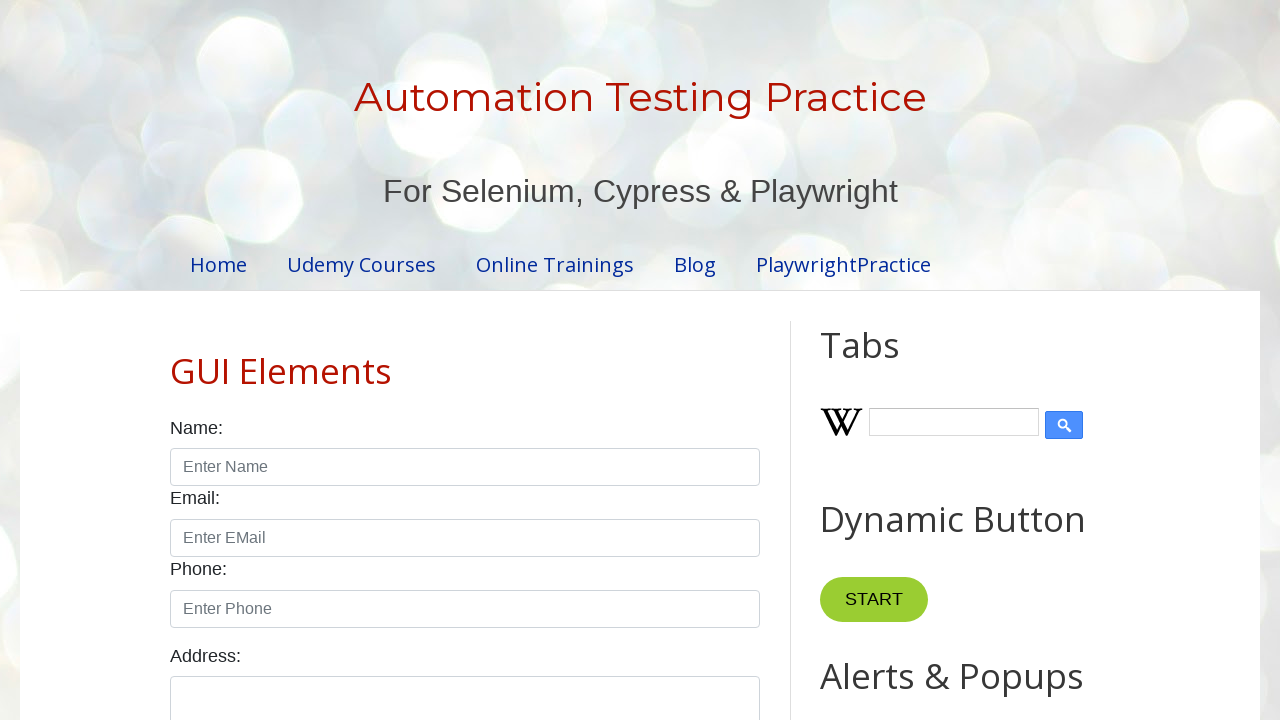

Retrieved option text: 
        China
      
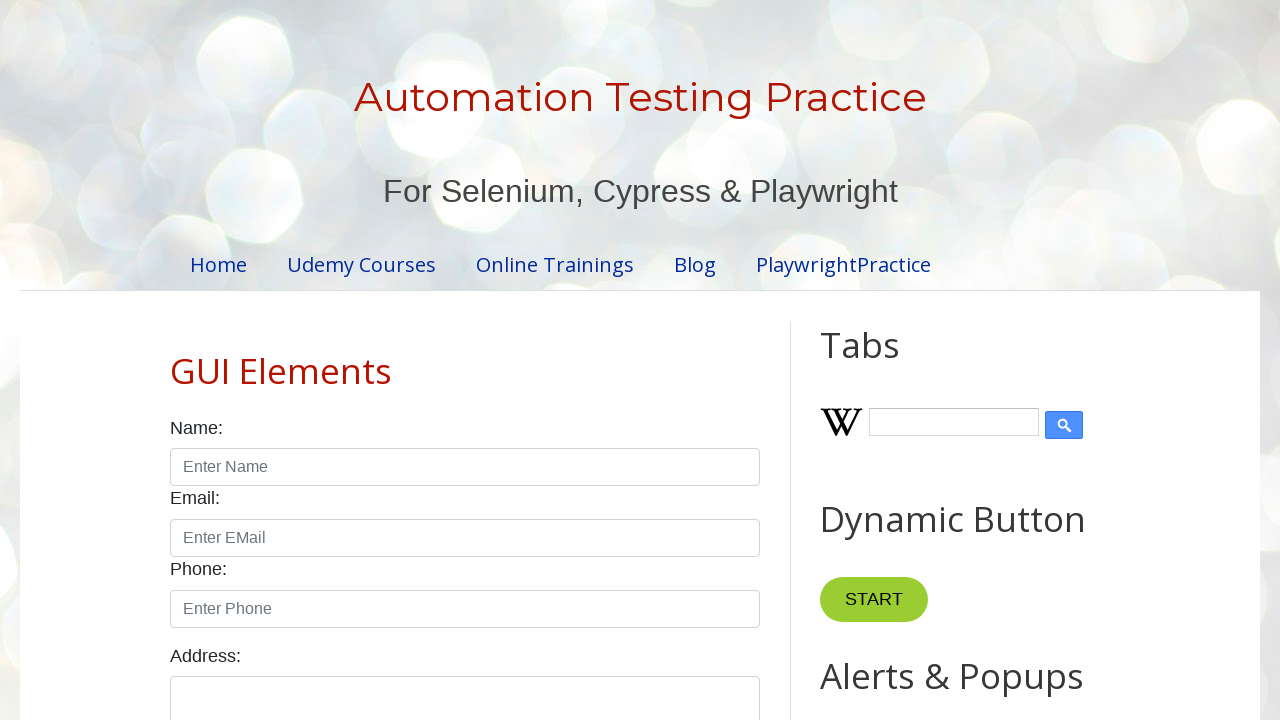

Retrieved option text: 
        Brazil
      
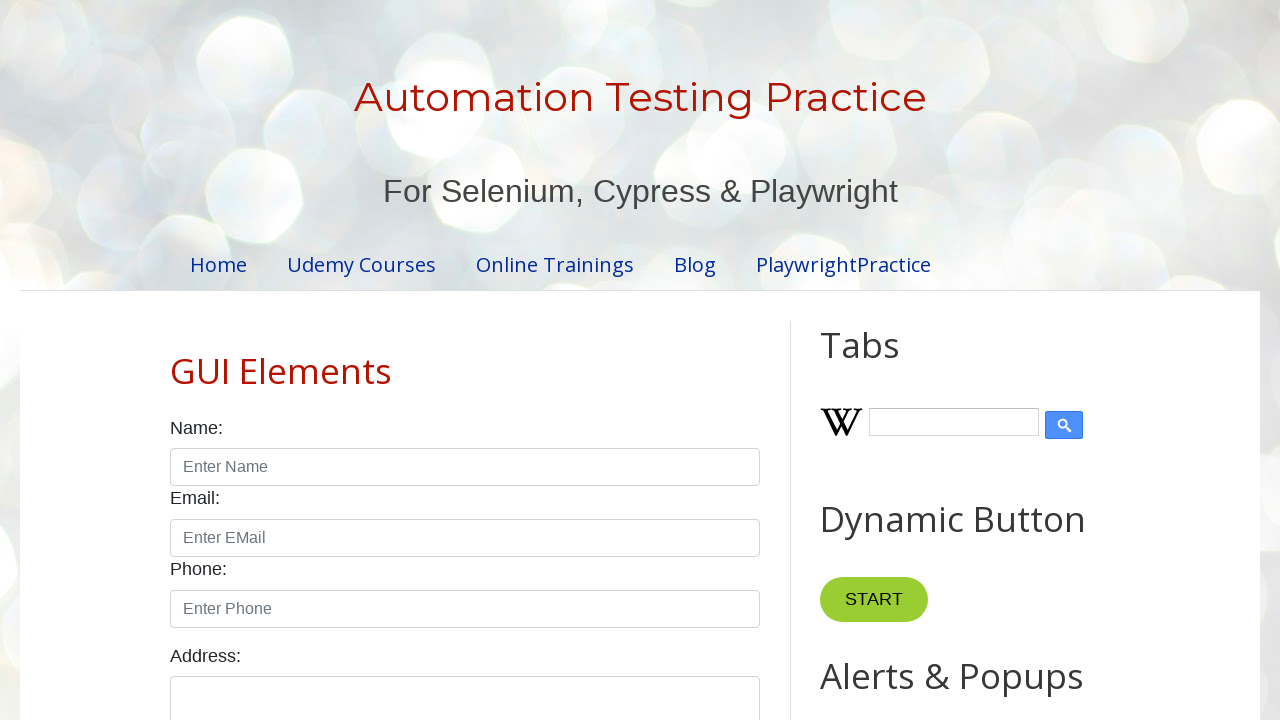

Retrieved option text: 
        India
      
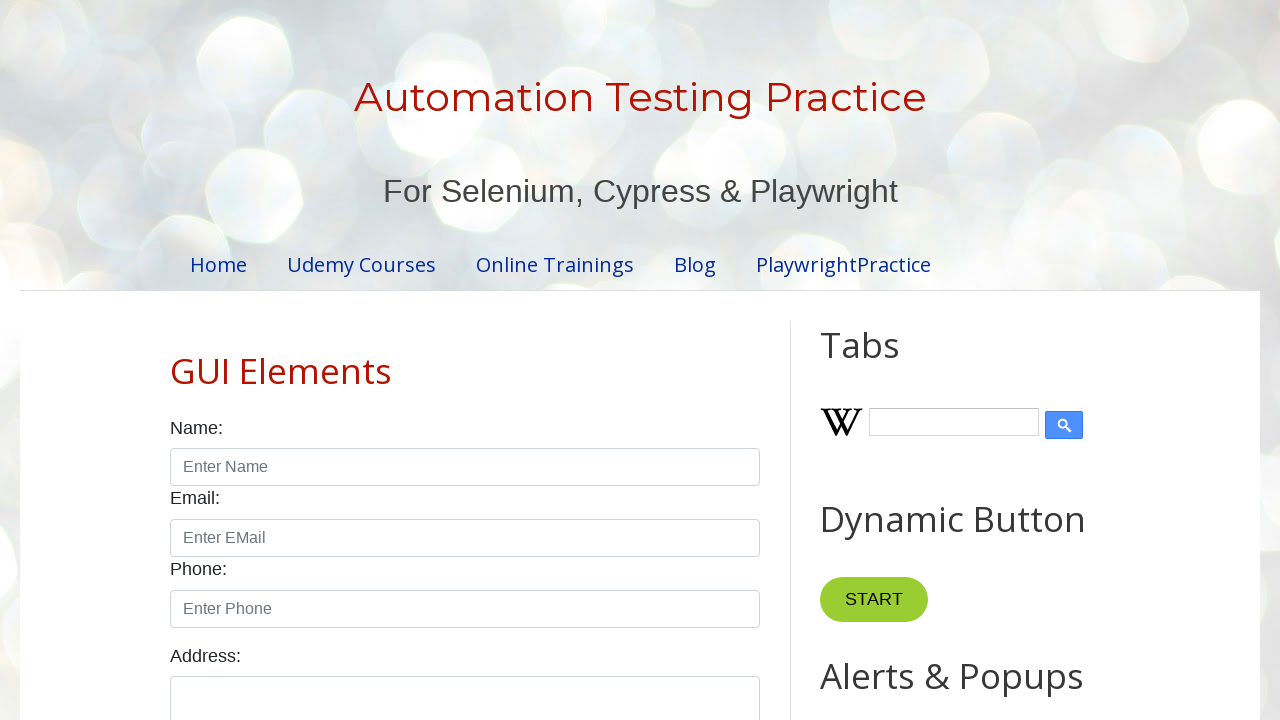

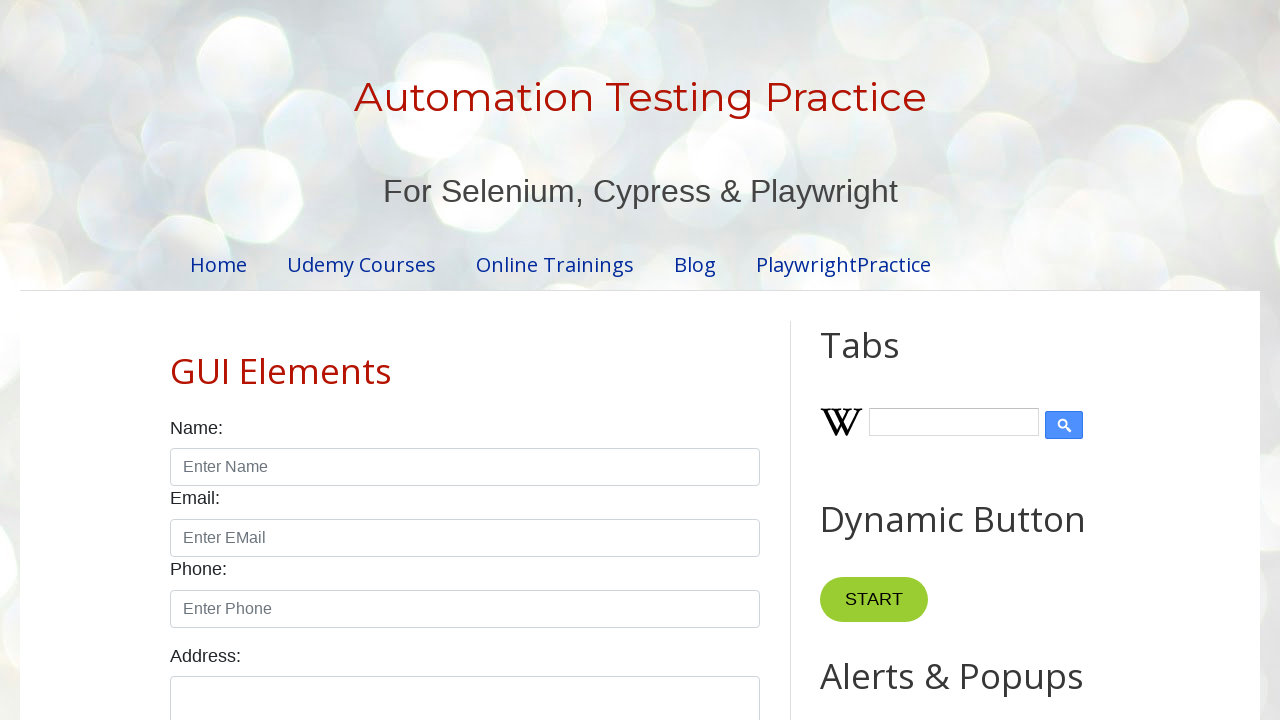